Tests a text box form by filling in name, email, current address, and permanent address fields, then submitting the form

Starting URL: https://demoqa.com/text-box

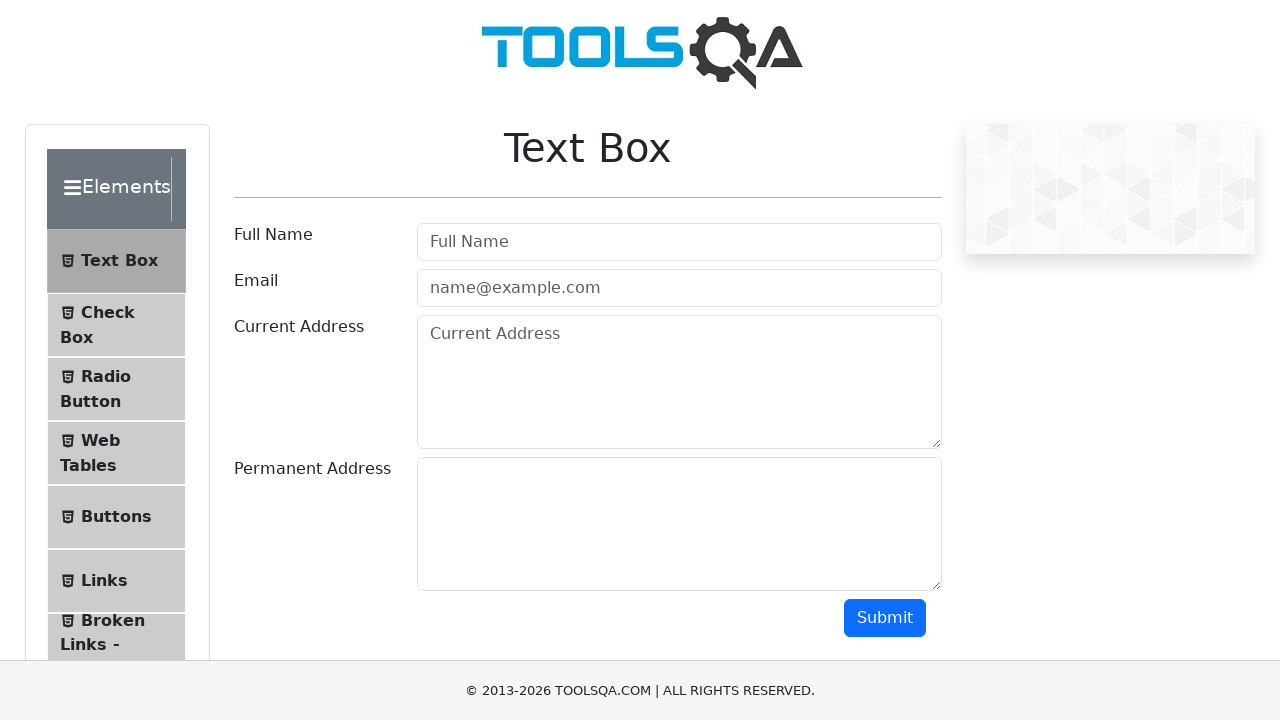

Filled in full name field with 'Md Sadikur Rahman' on input[id*='userName']
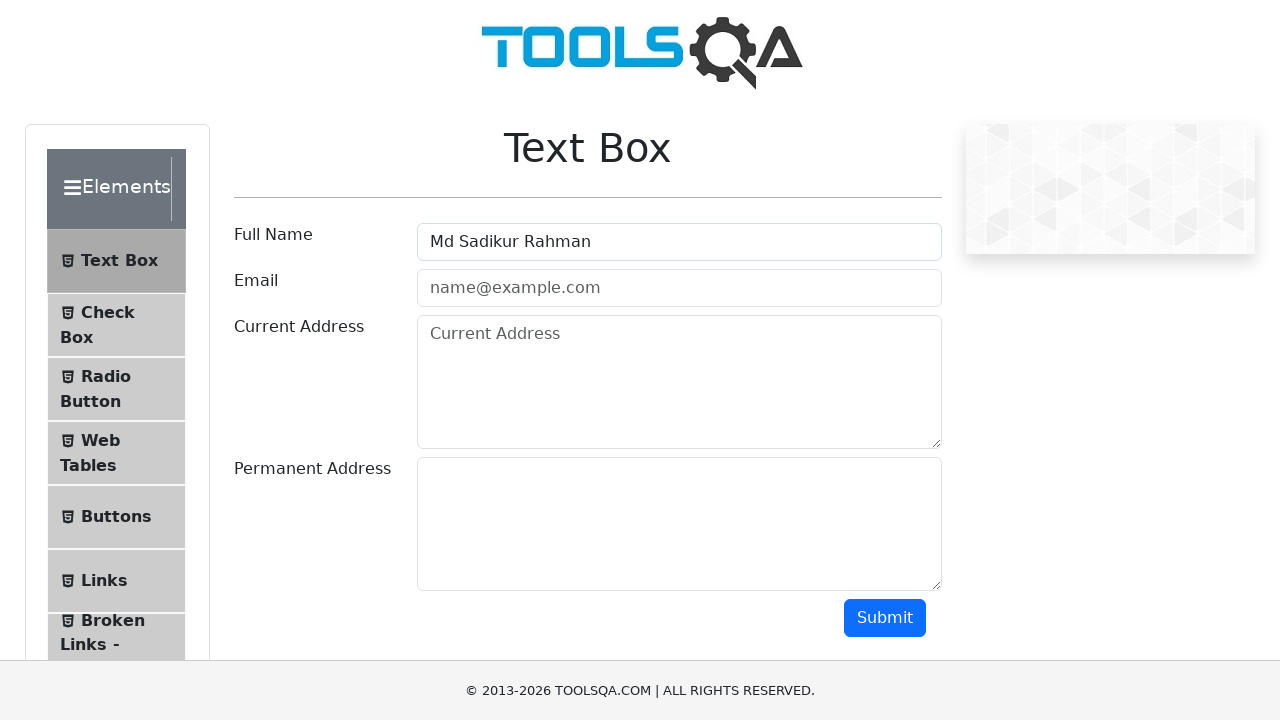

Filled in email field with 'mdsadikurrahman26@gmail.com' on input[id^='userE']
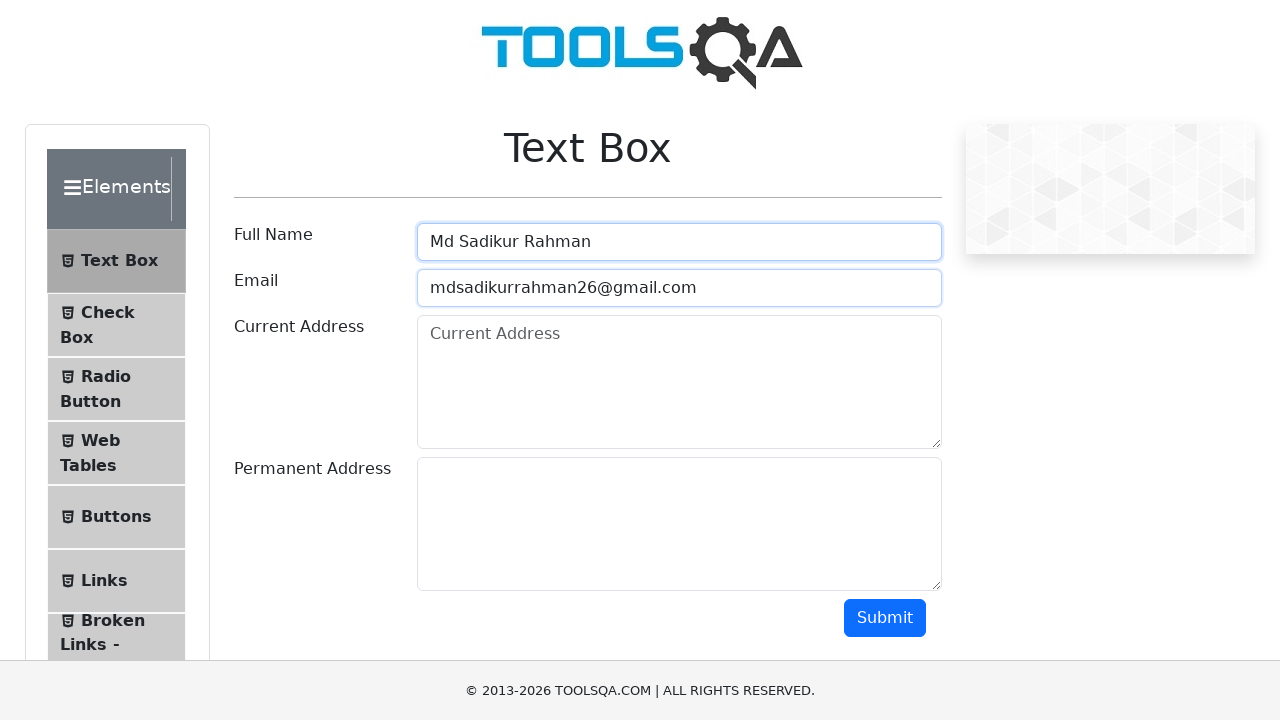

Filled in current address field with 'Mohammadpur' on textarea[id$='rrentAddress']
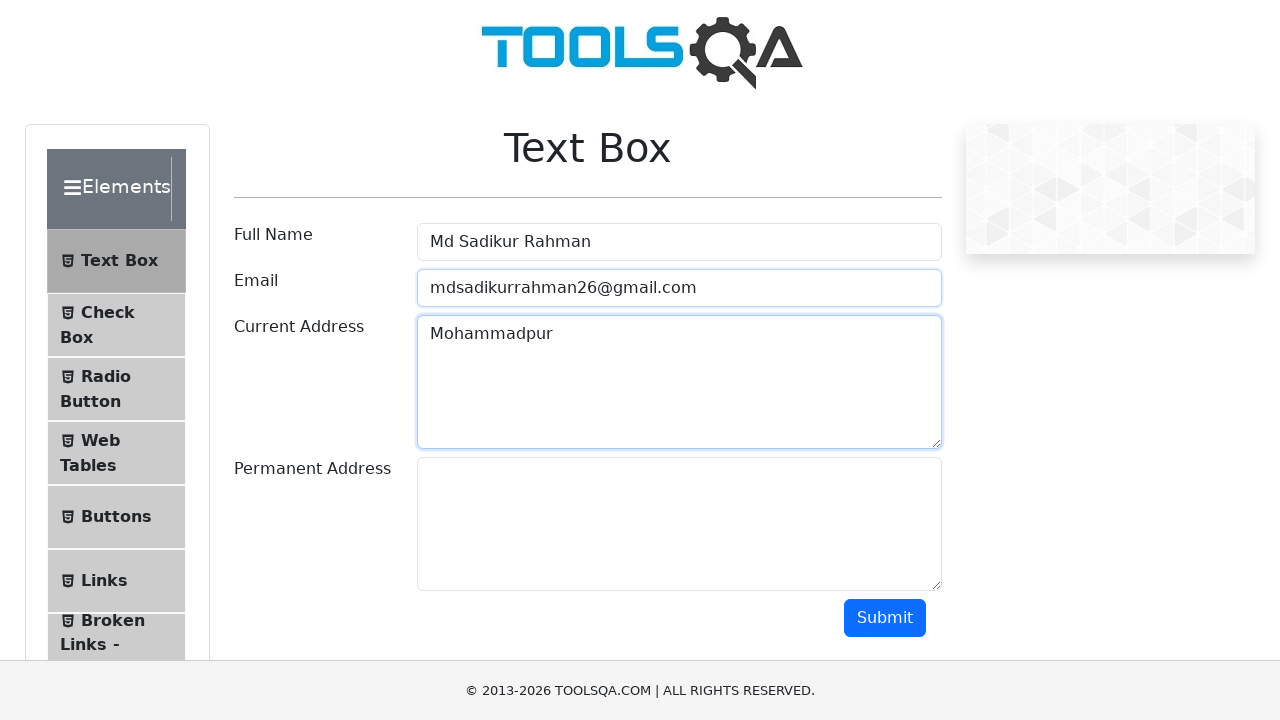

Filled in permanent address field with 'Trishal' on textarea[id$='nentAddress']
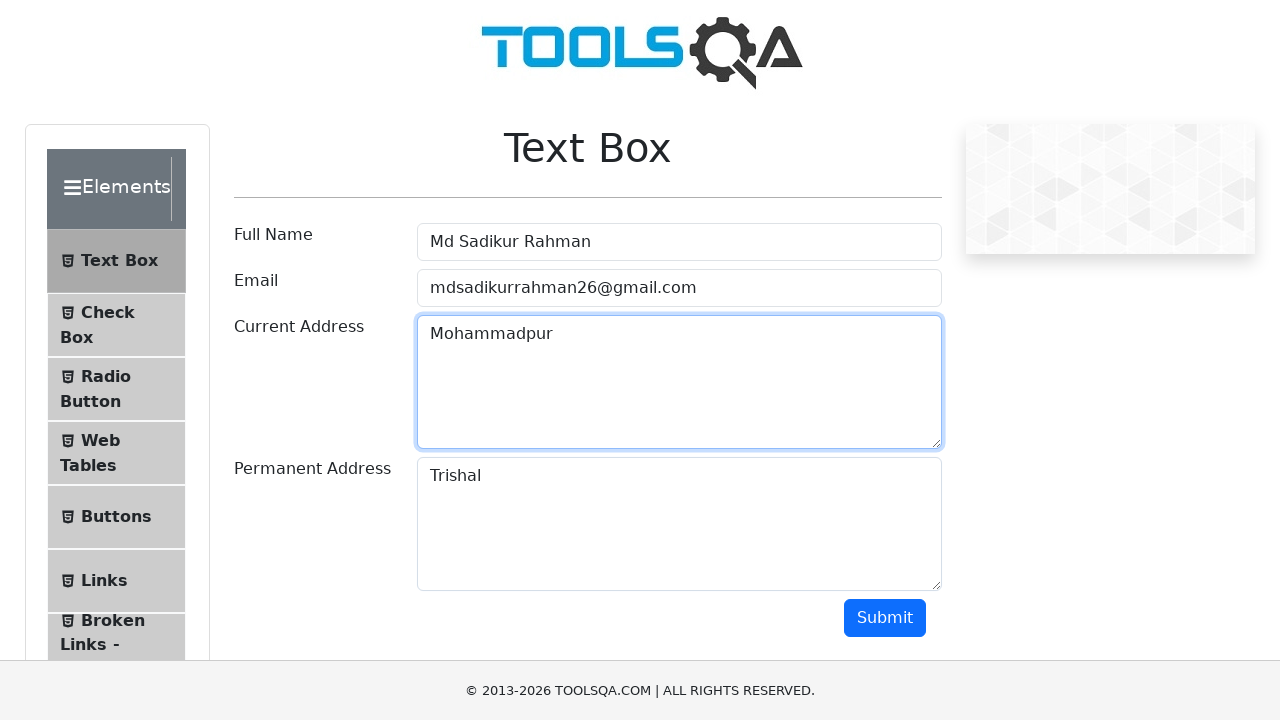

Clicked submit button to submit the form at (885, 618) on .btn.btn-primary
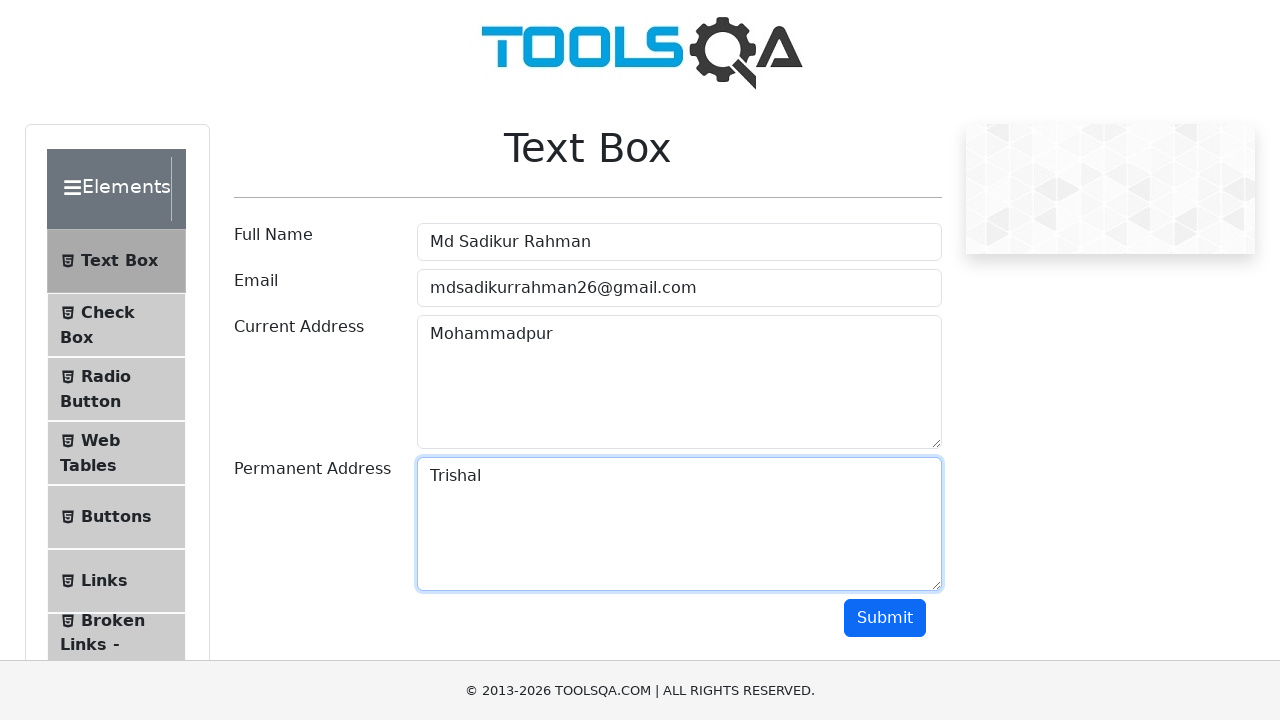

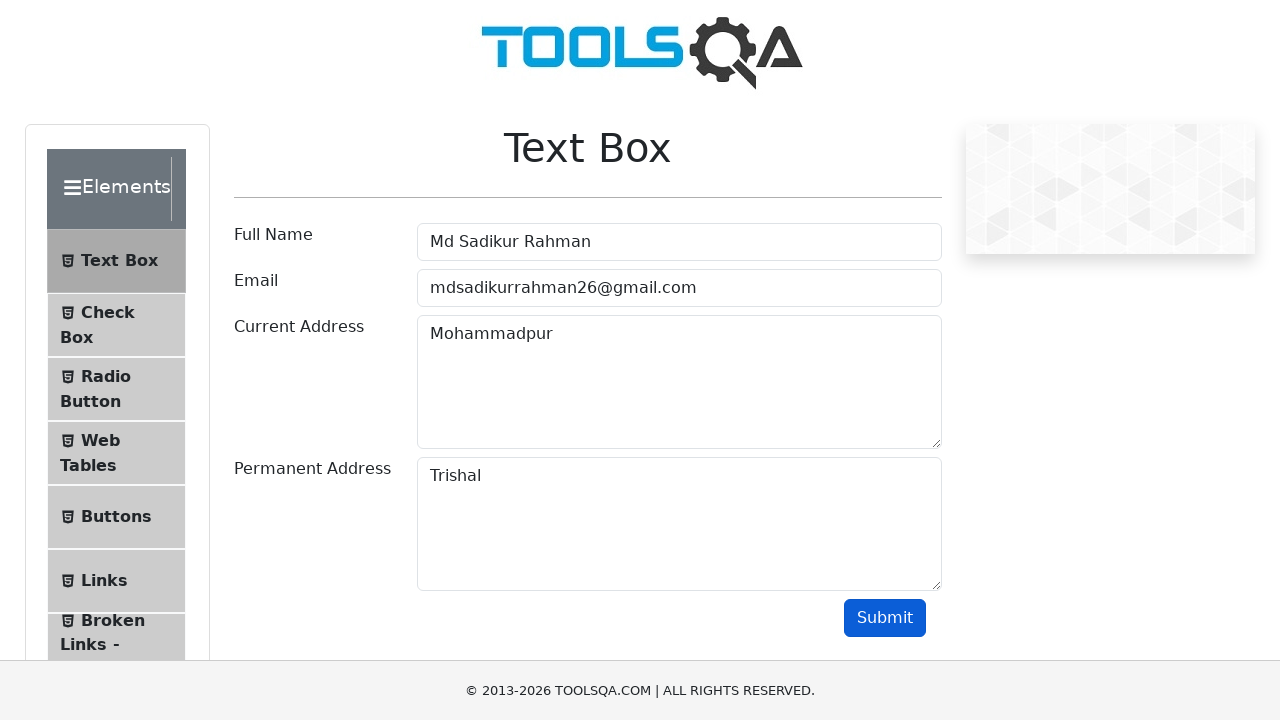